Navigates to two different URLs sequentially using TestNG DataProvider - first to a ToolsQA article about handling alerts, then to a SeleniumEasy article about DataProvider

Starting URL: https://www.toolsqa.com/handling-alerts-using-selenium-webdriver/

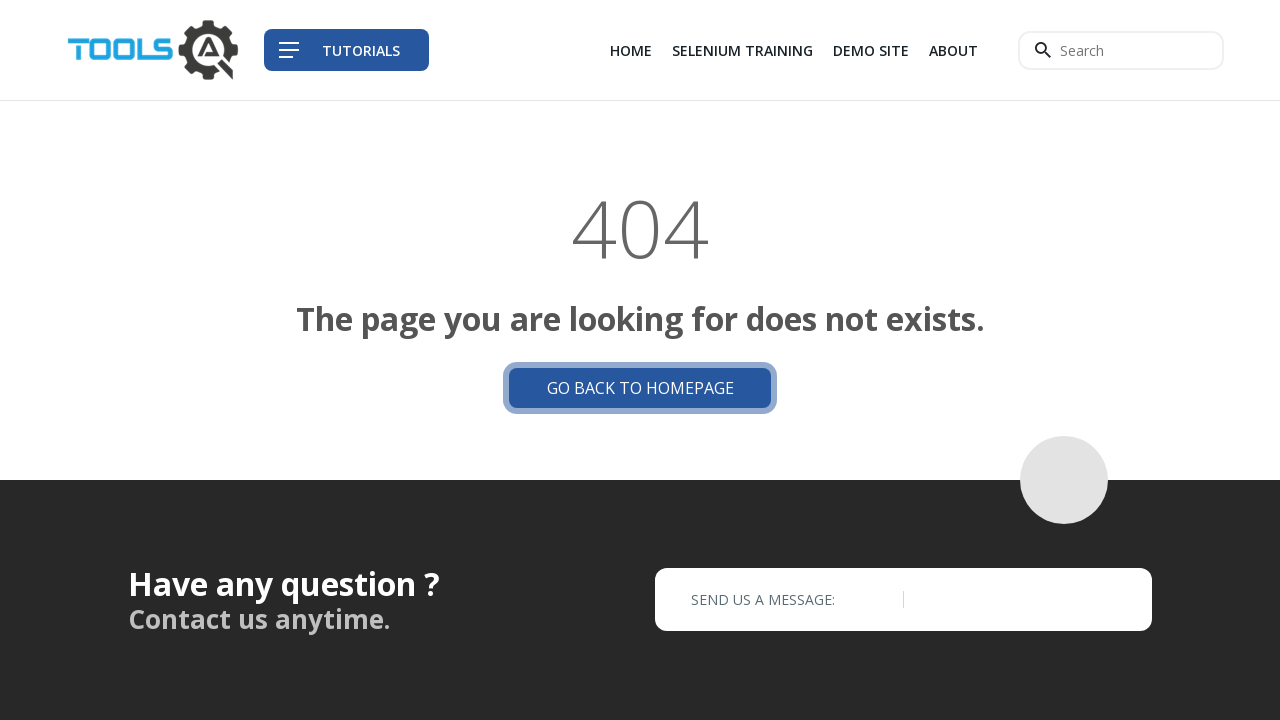

Navigated to ToolsQA article about handling alerts using Selenium WebDriver
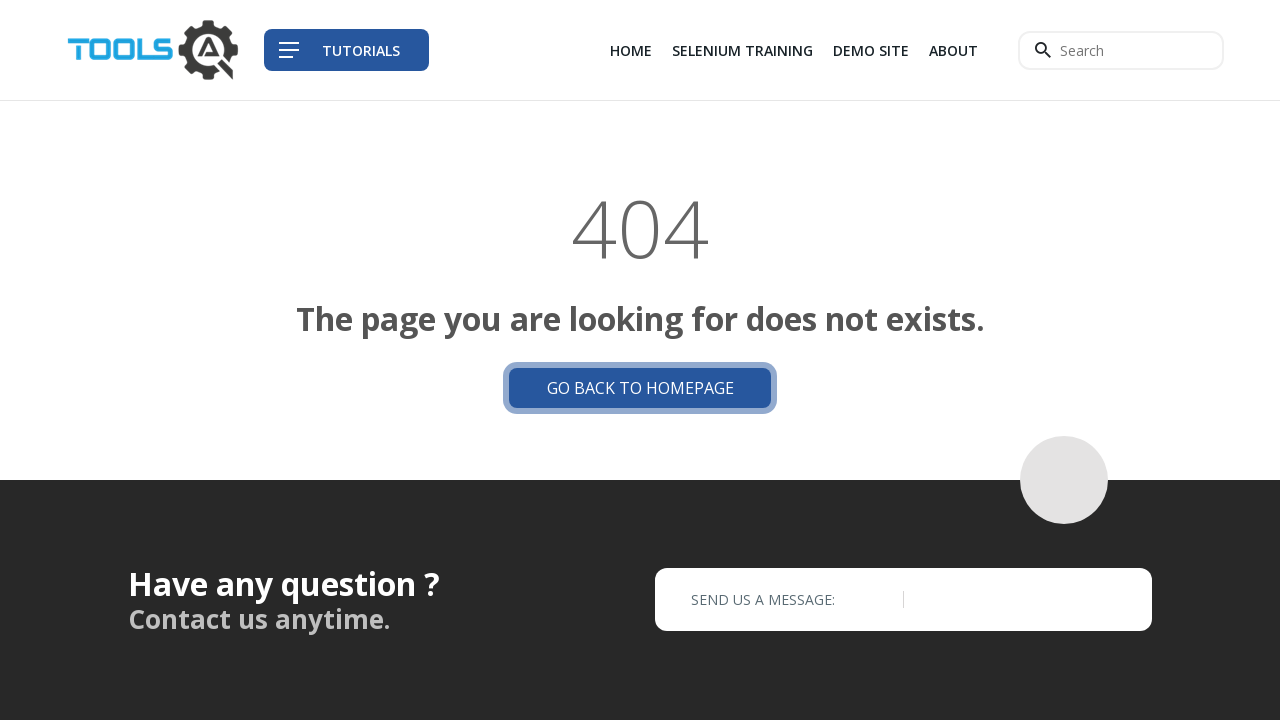

Navigated to SeleniumEasy article about DataProvider in TestNG
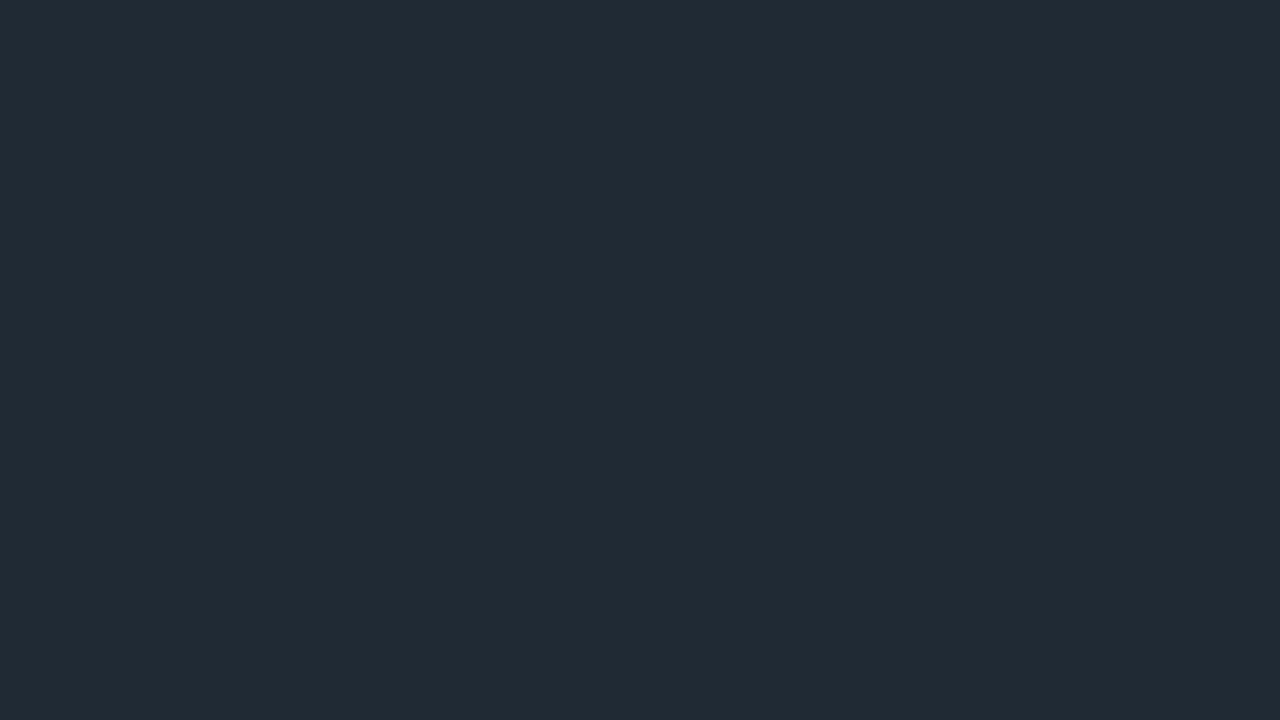

Waited for page to reach networkidle state
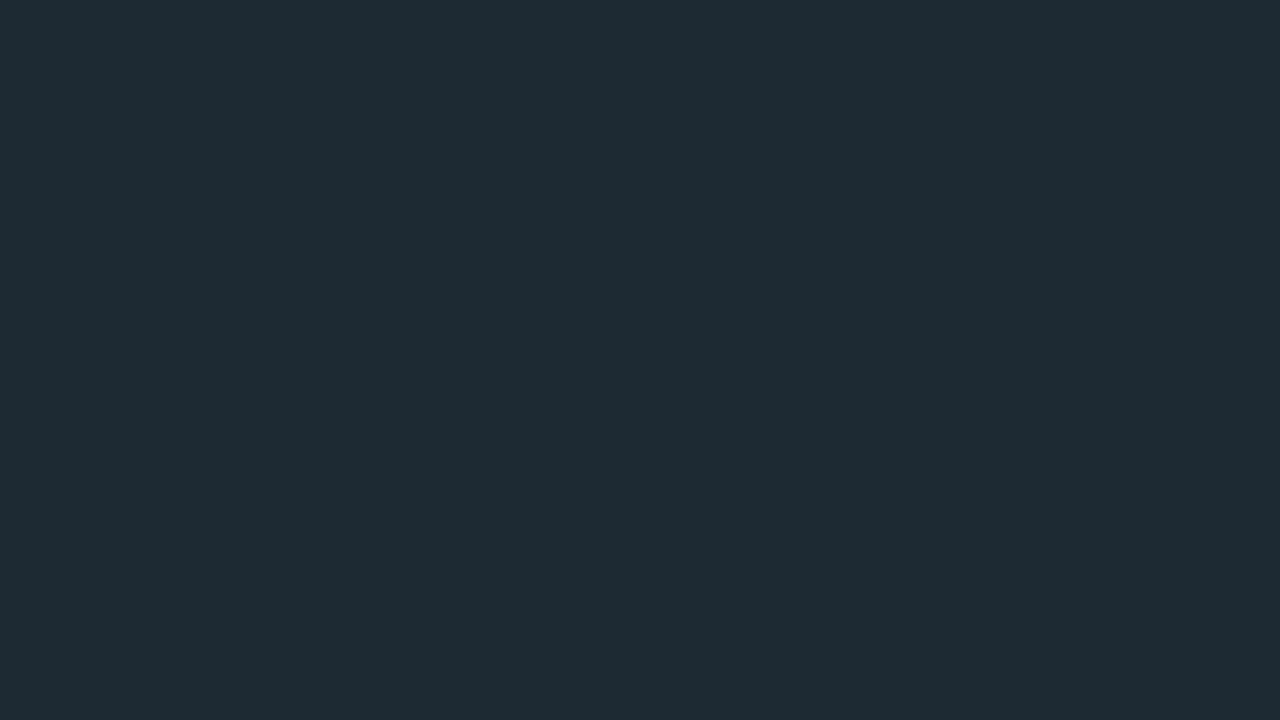

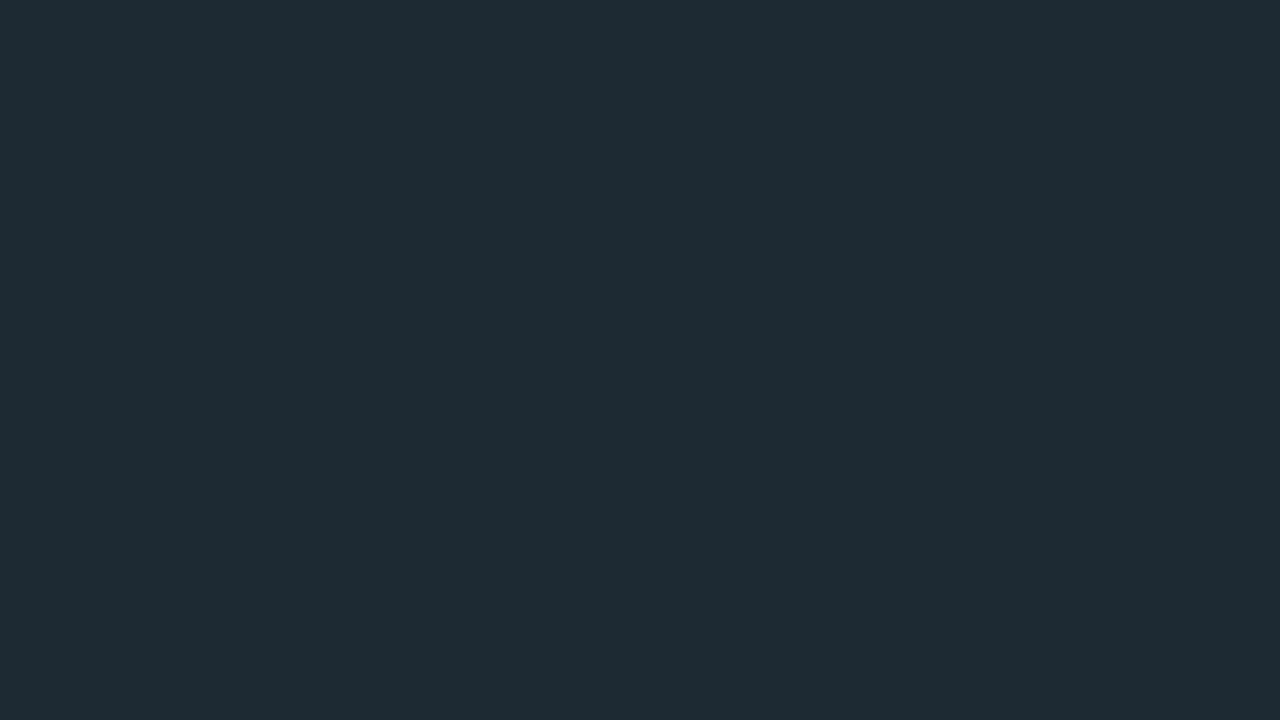